Tests dynamic content loading by clicking a start button and waiting for hidden content to appear

Starting URL: http://the-internet.herokuapp.com/dynamic_loading/2

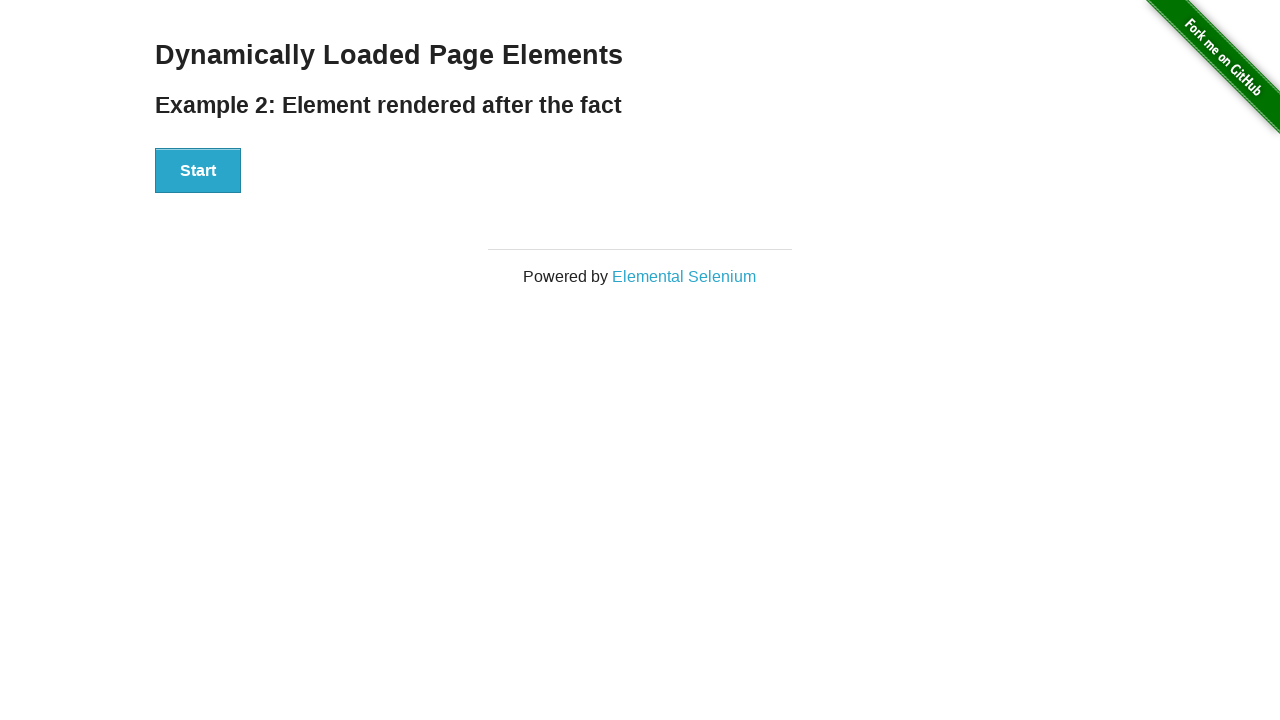

Clicked start button to trigger dynamic content loading at (198, 171) on #start > button
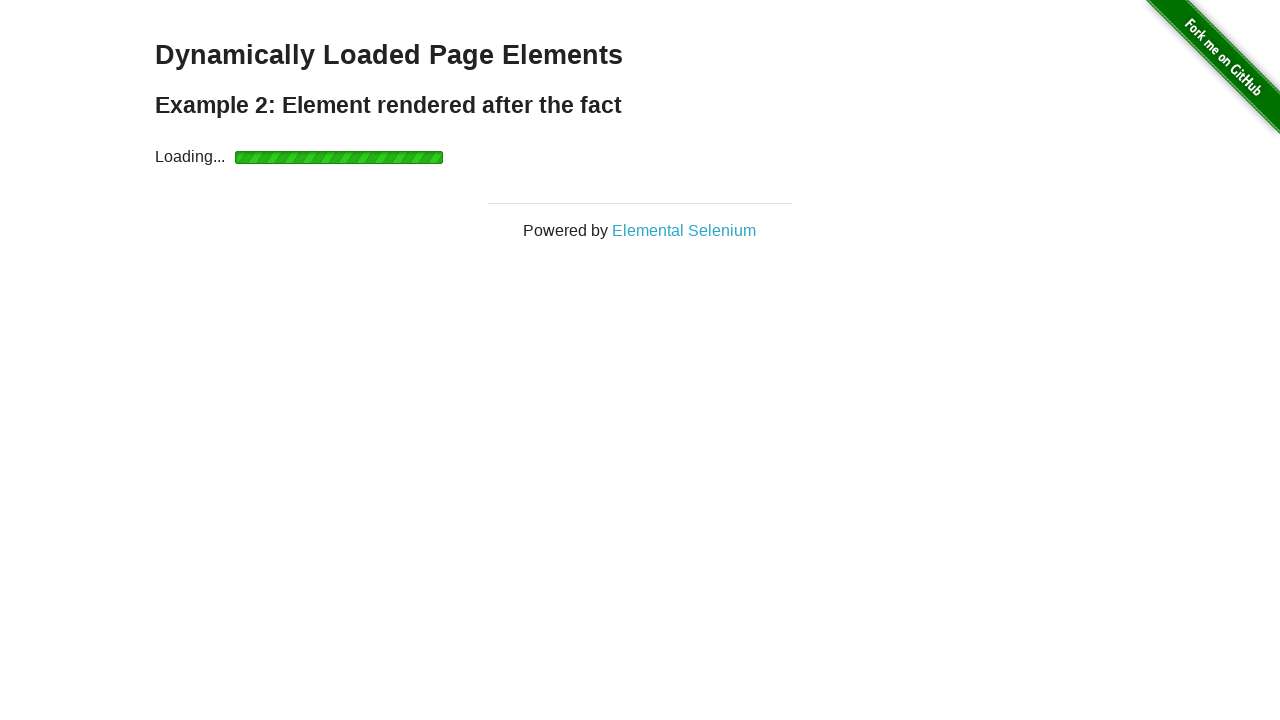

Dynamic content loaded and finish element appeared
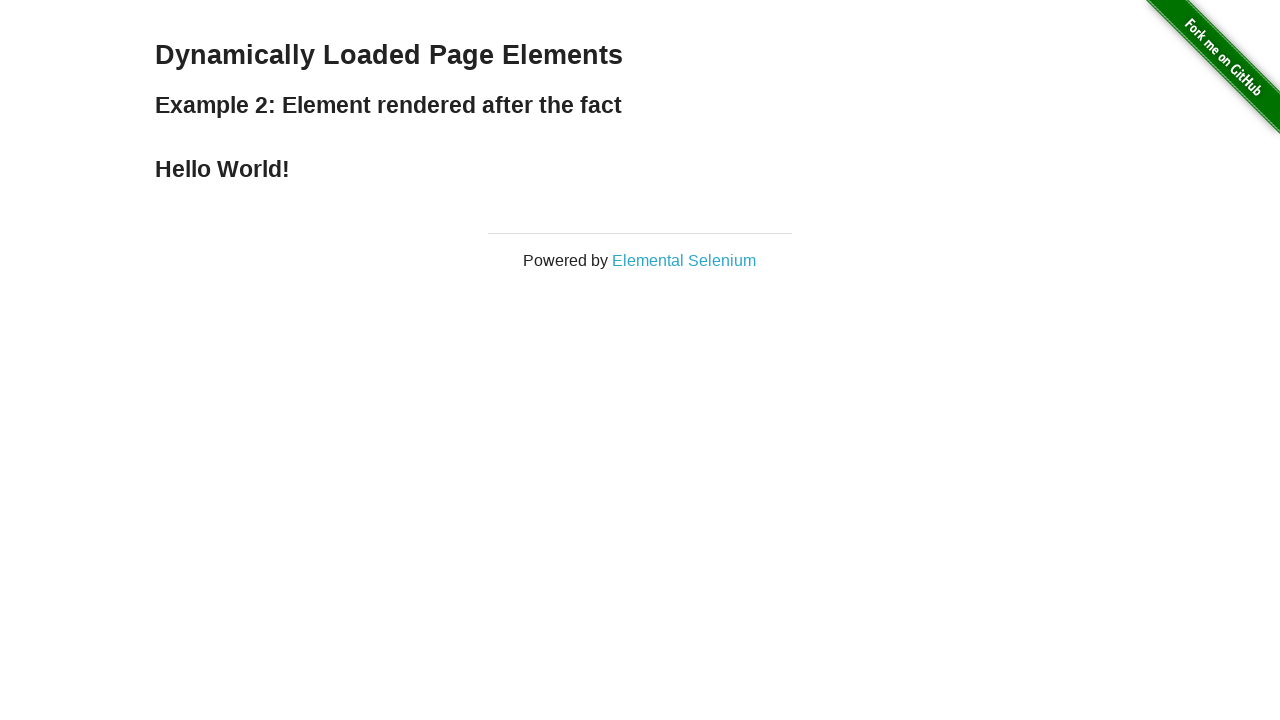

Retrieved text from dynamically loaded element: 'Hello World!'
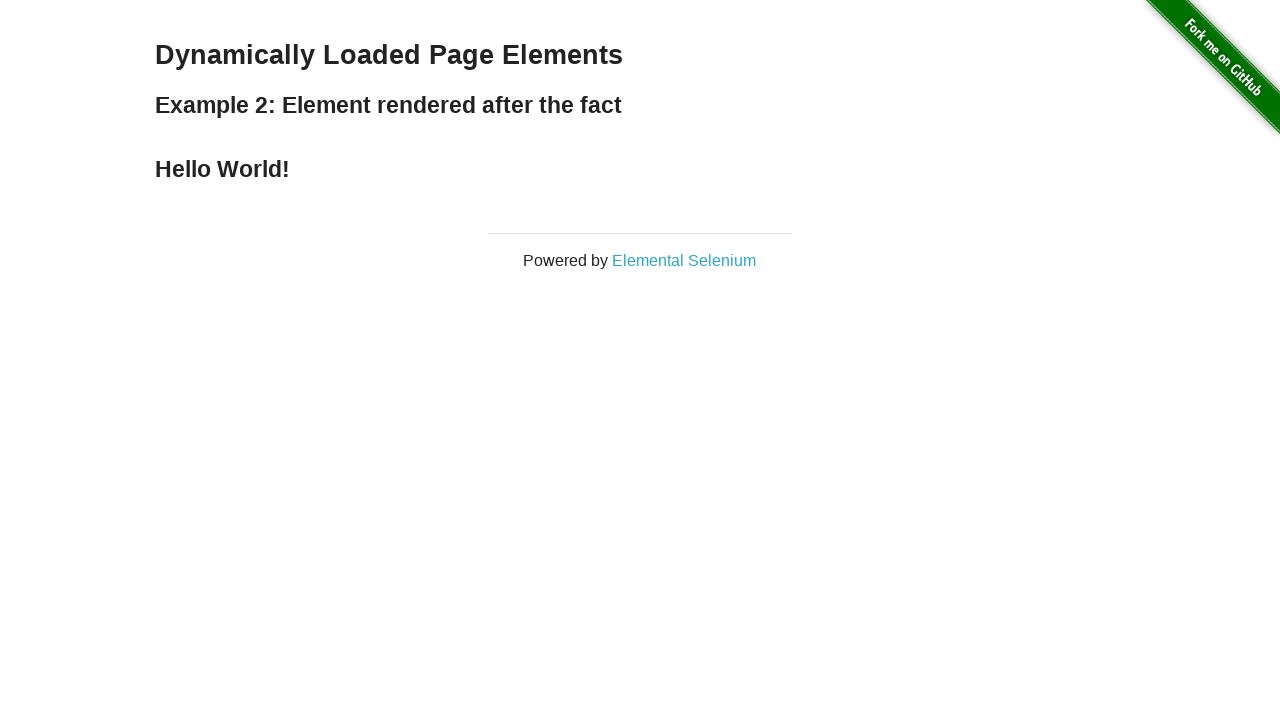

Printed result: 'Hello World!'
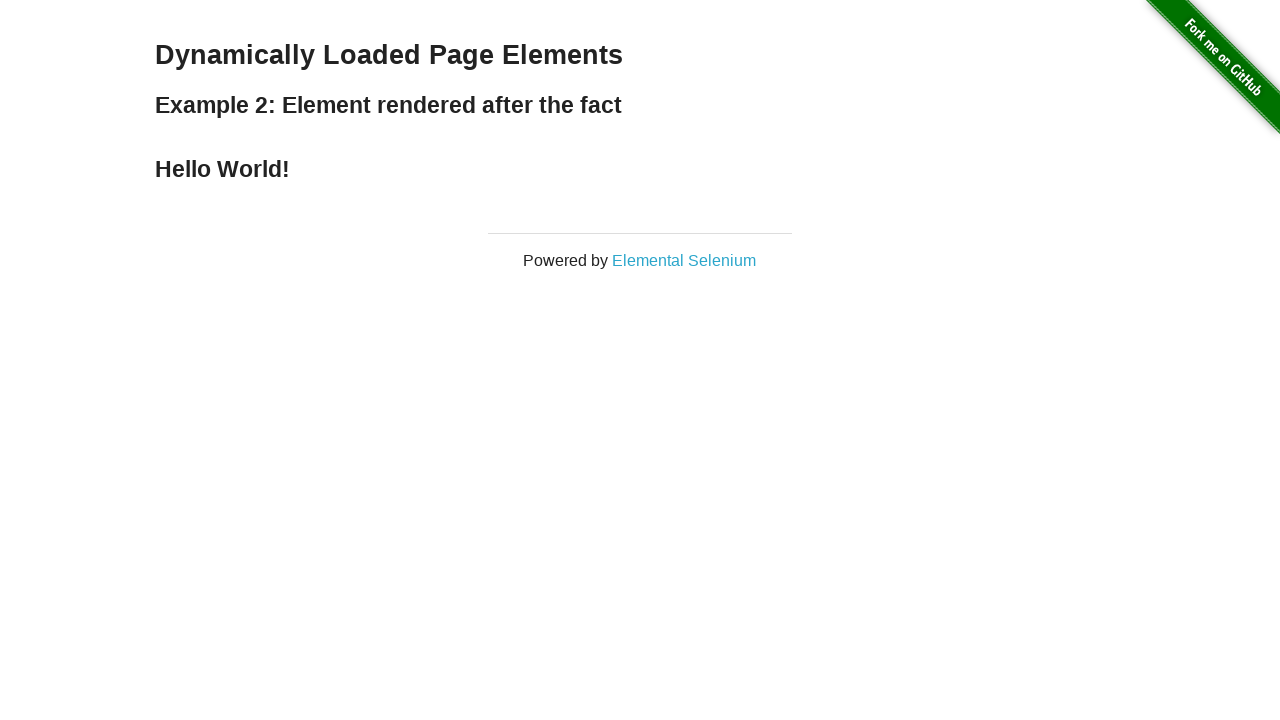

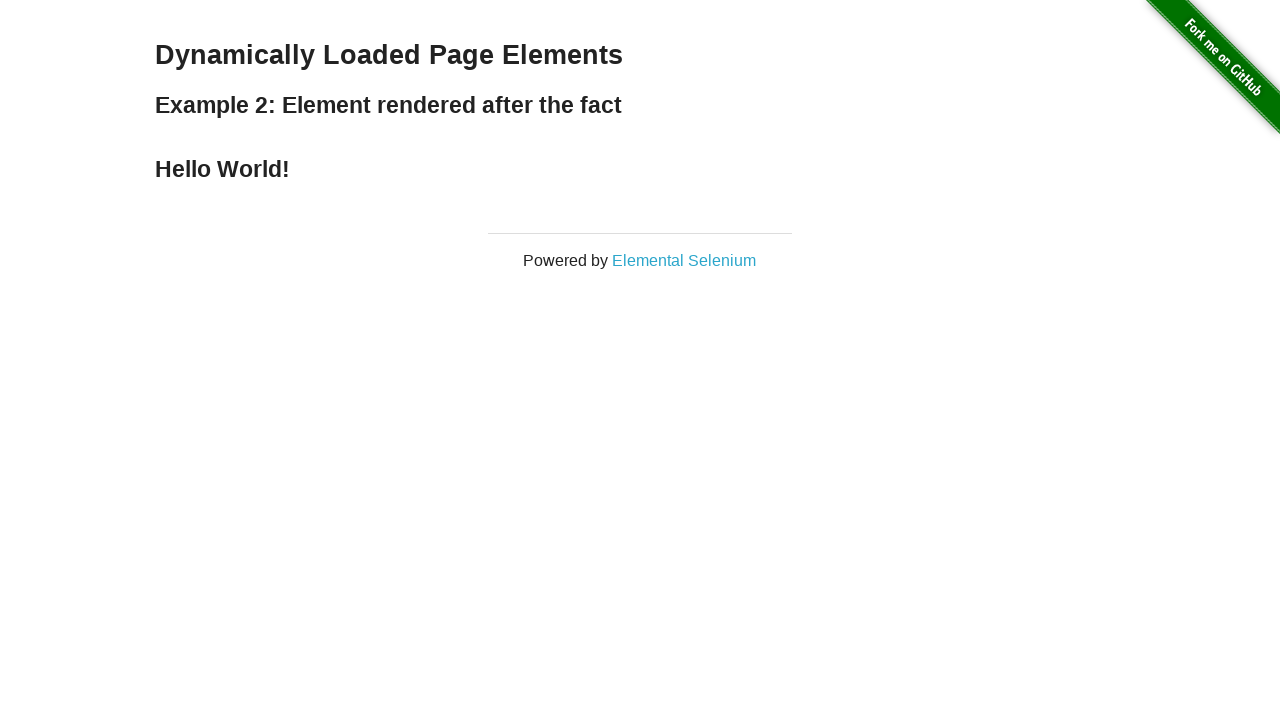